Tests various JavaScript alert types on demoqa.com including simple alerts, timed alerts, confirm dialogs, and prompt dialogs by clicking trigger buttons and interacting with each alert type (accepting, dismissing, and entering text).

Starting URL: https://demoqa.com/alerts

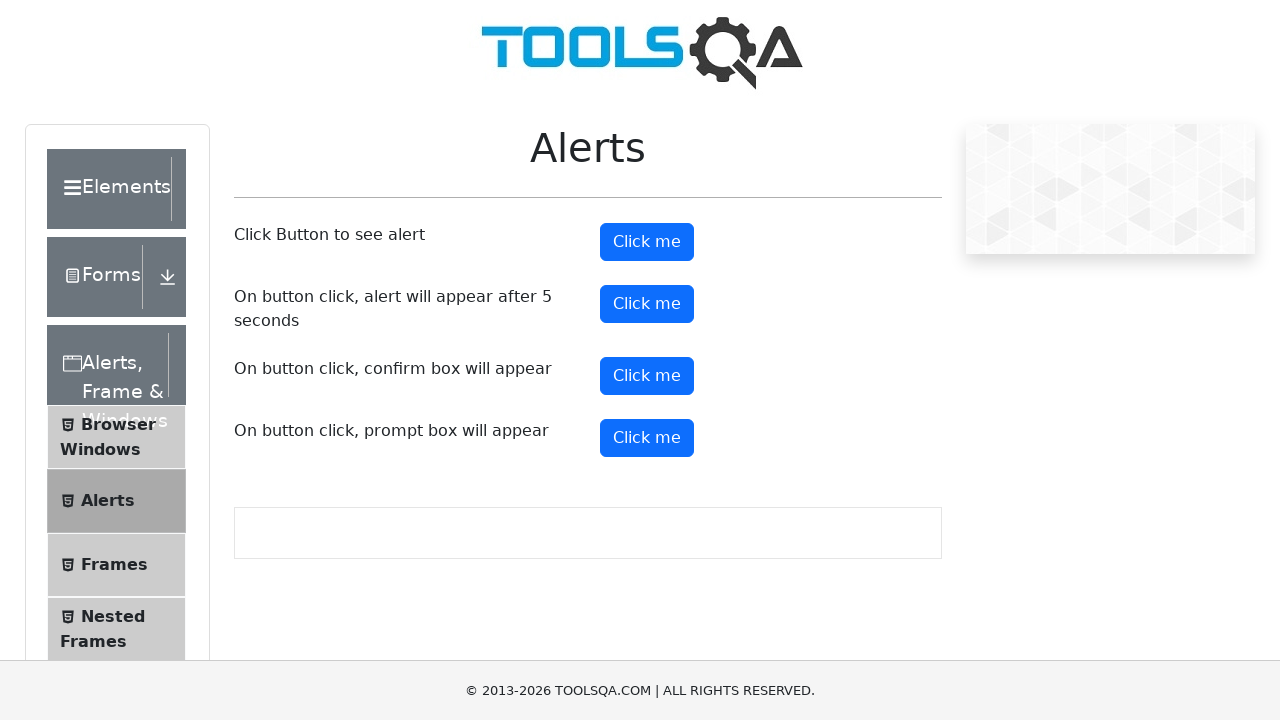

Clicked simple alert button at (647, 242) on #alertButton
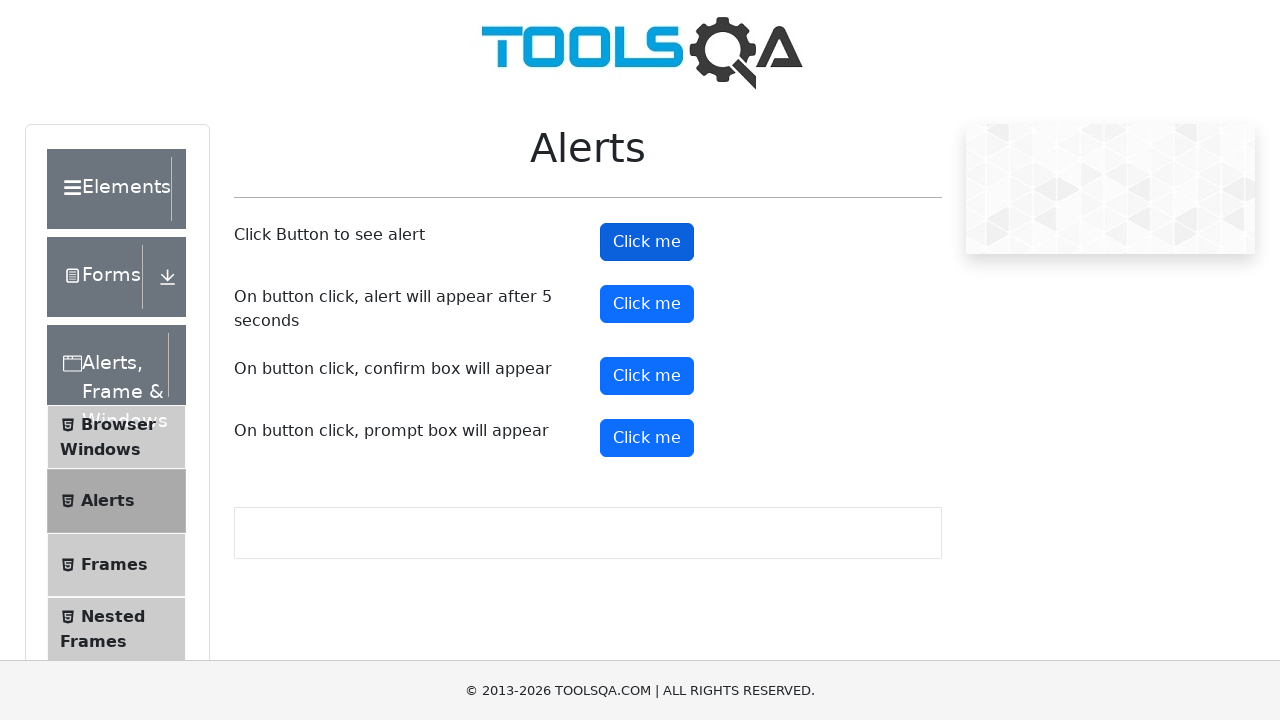

Set up dialog handler to accept simple alert
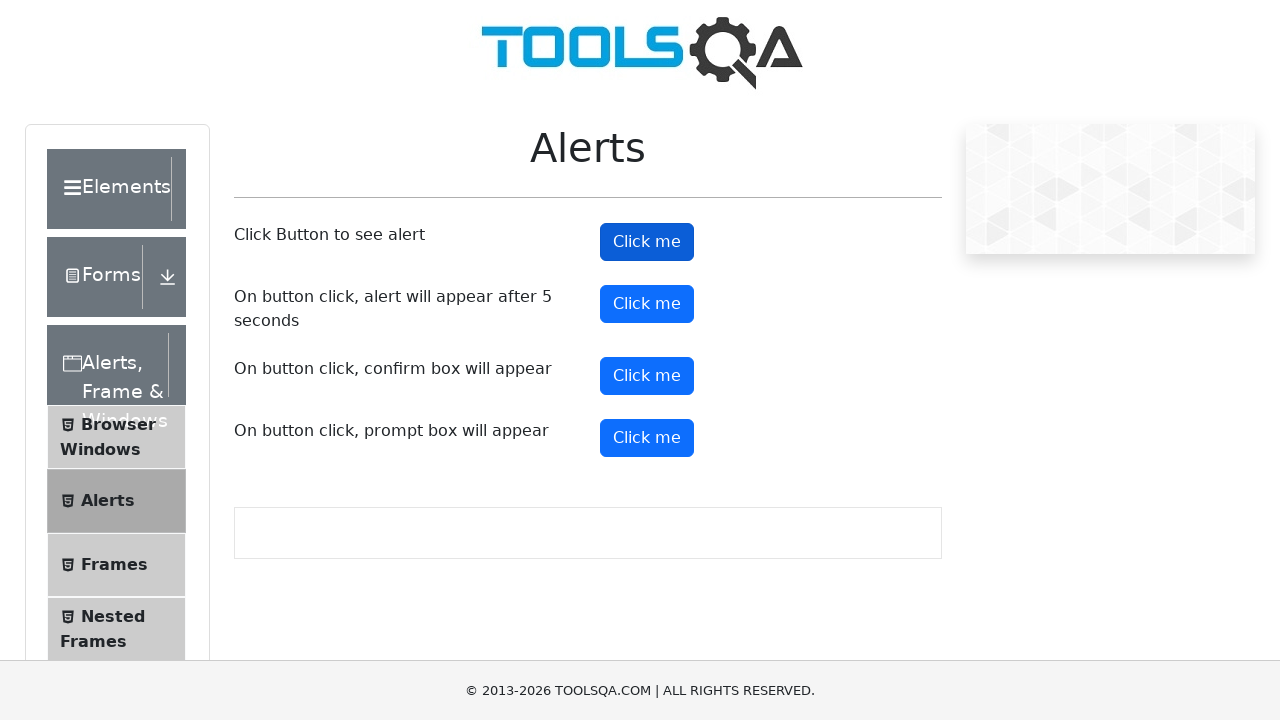

Waited for simple alert to be handled
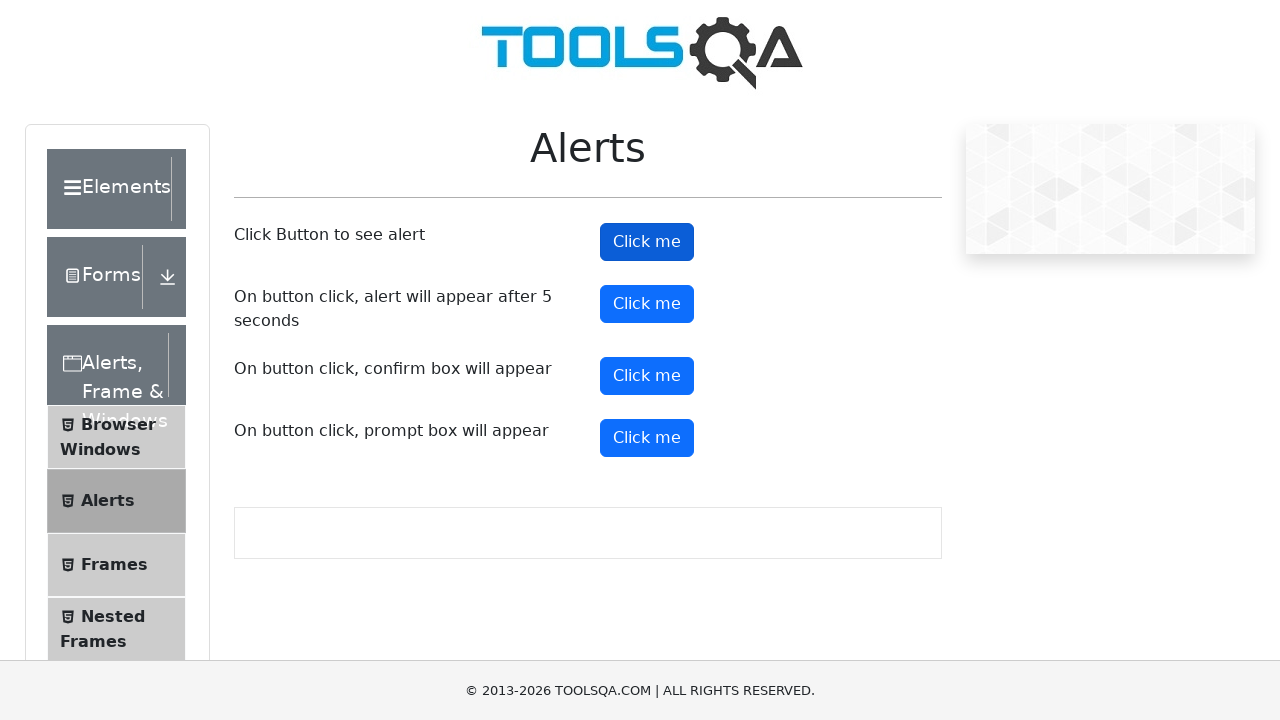

Clicked timed alert button at (647, 304) on #timerAlertButton
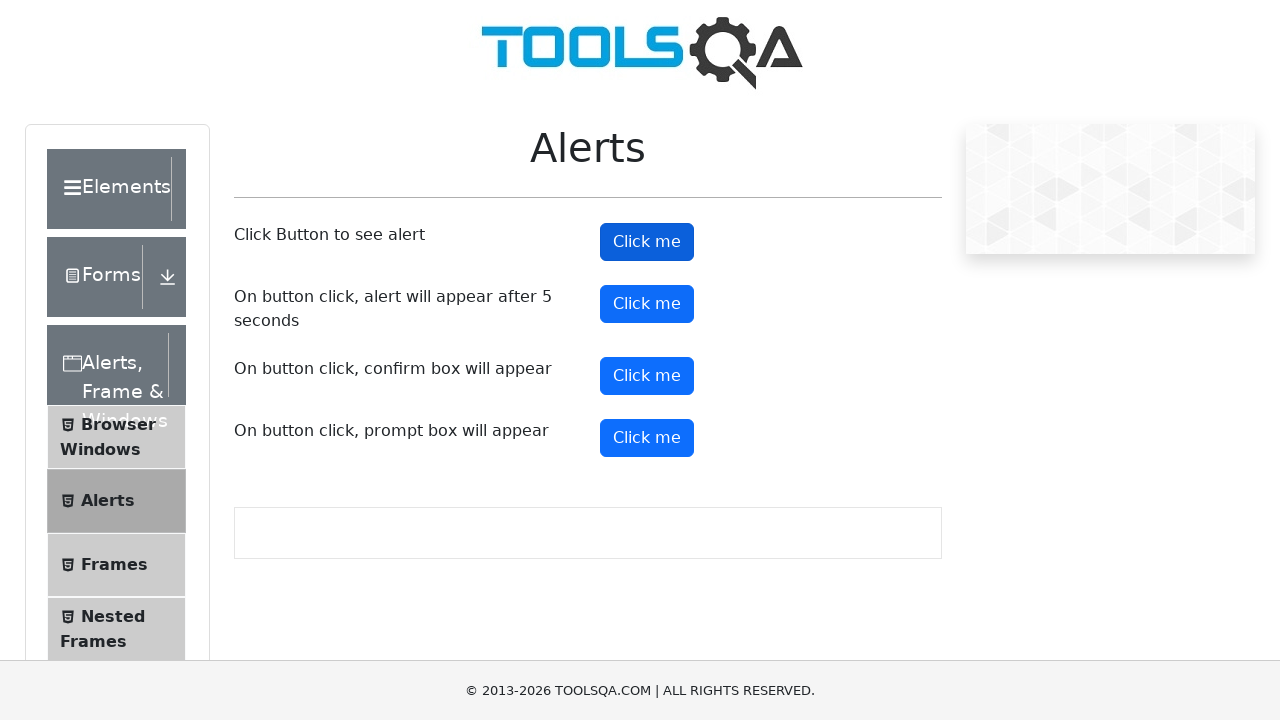

Set up dialog handler for timed alert
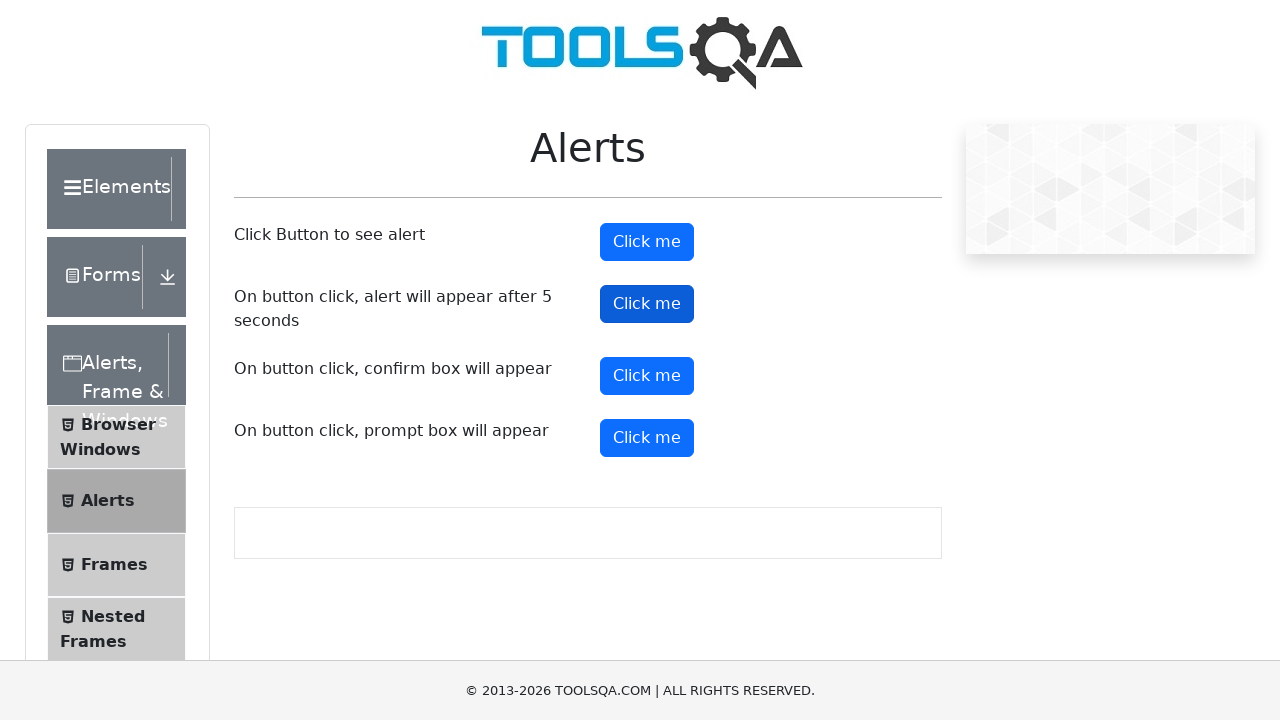

Waited for timed alert to appear and be accepted
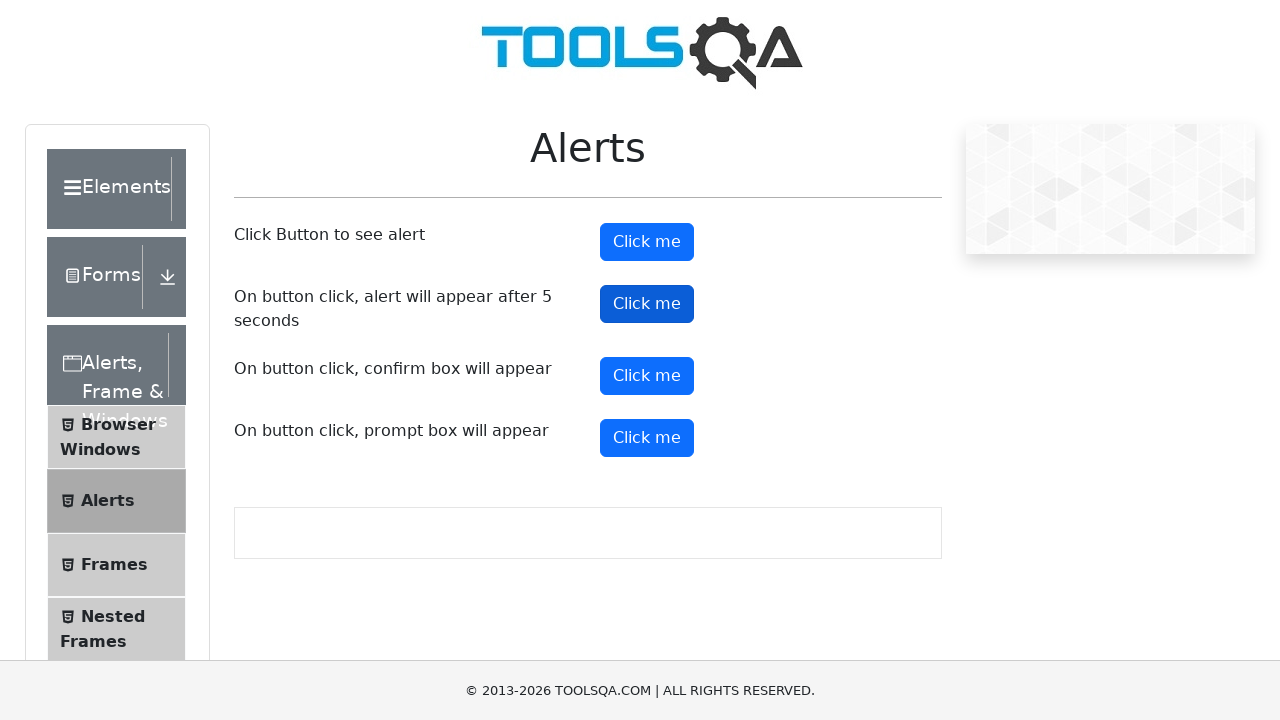

Set up dialog handler to dismiss confirm alert
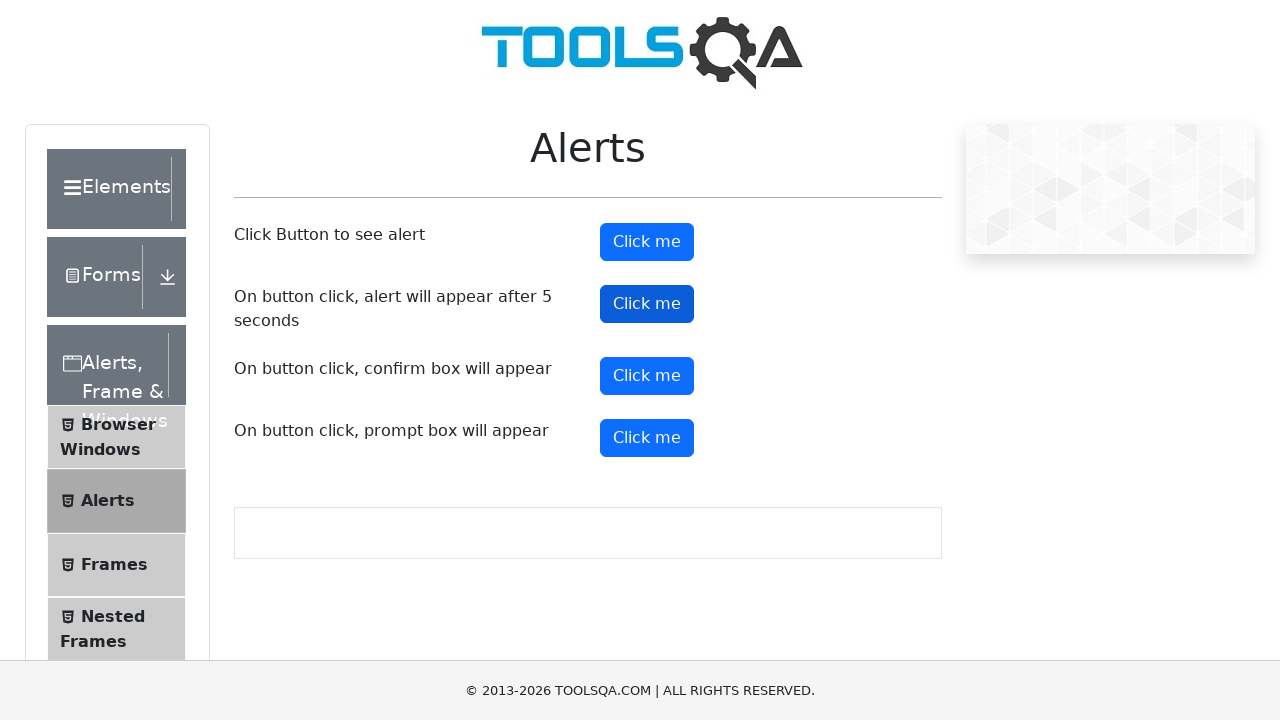

Clicked confirm button at (647, 376) on #confirmButton
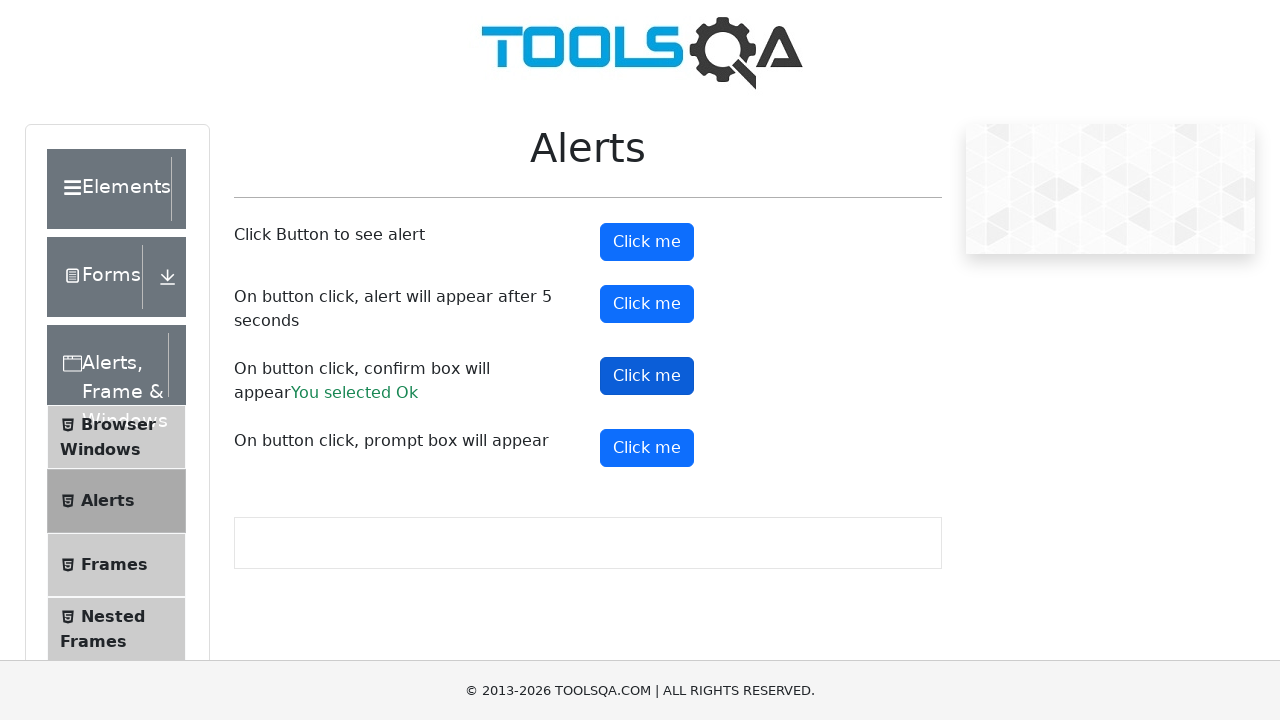

Waited for confirm alert to be dismissed
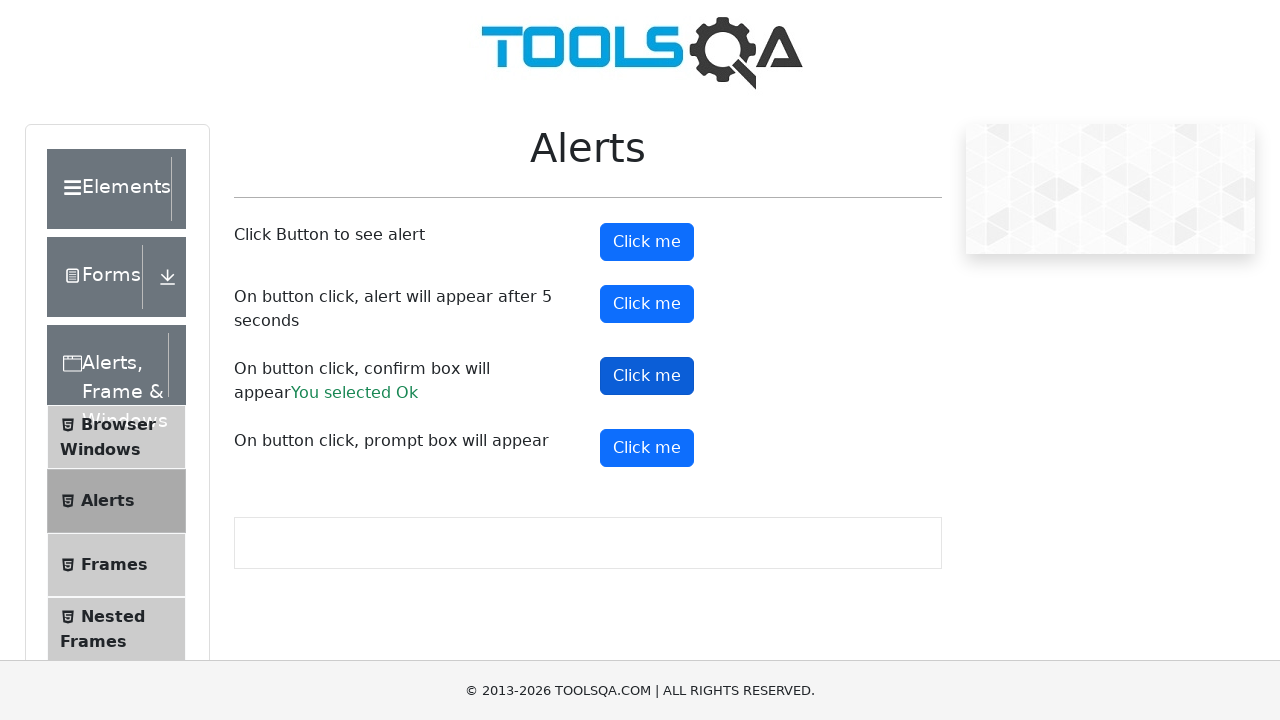

Set up dialog handler to accept prompt alert with text 'anish'
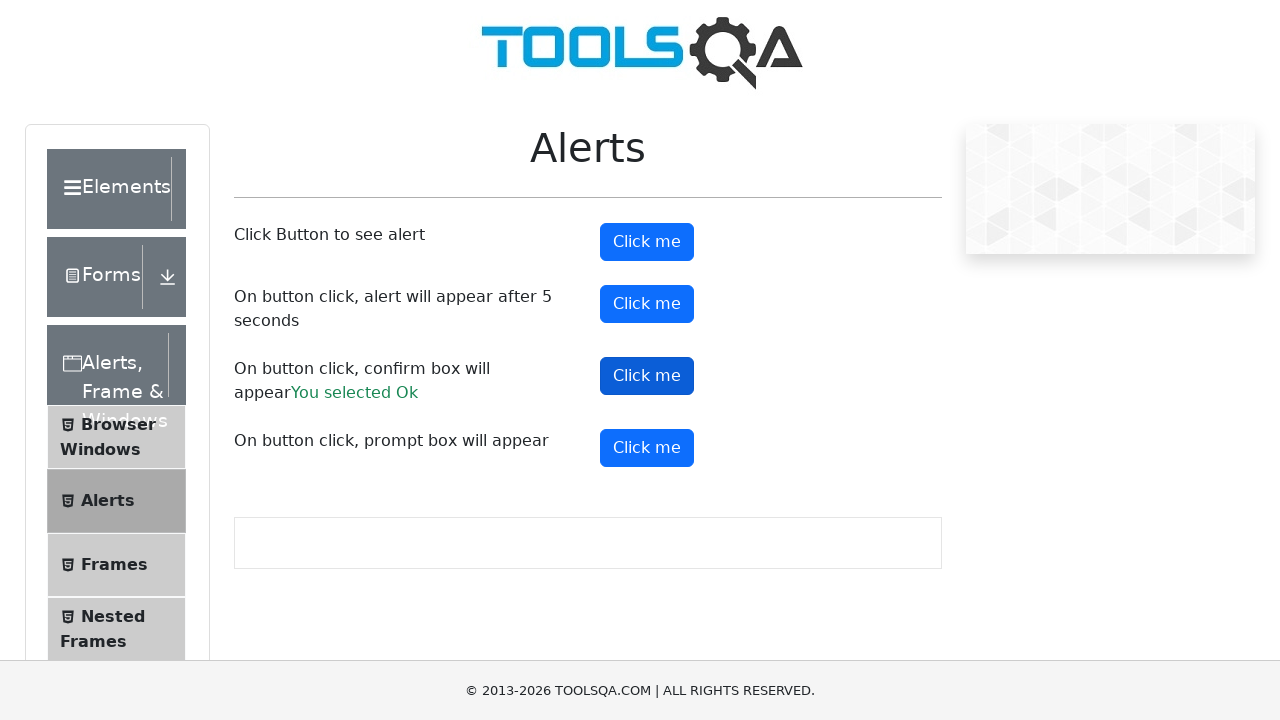

Clicked prompt button at (647, 448) on #promtButton
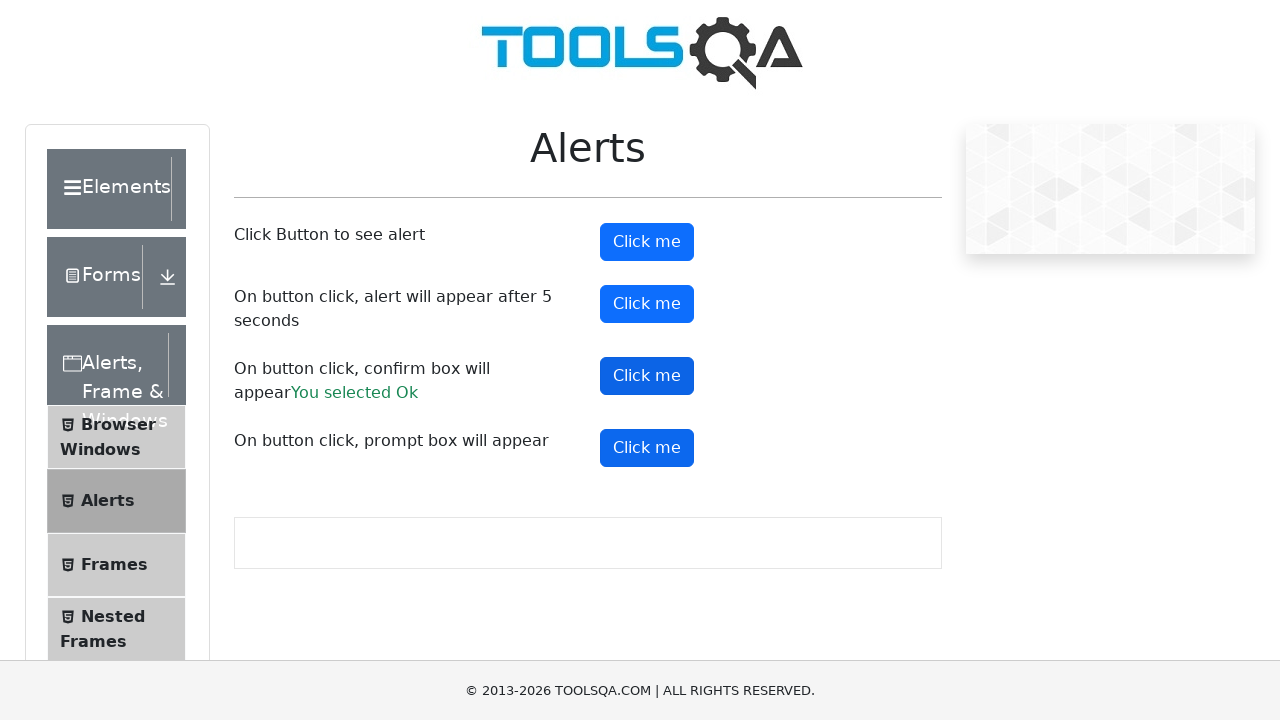

Waited for prompt alert to be accepted with text entry
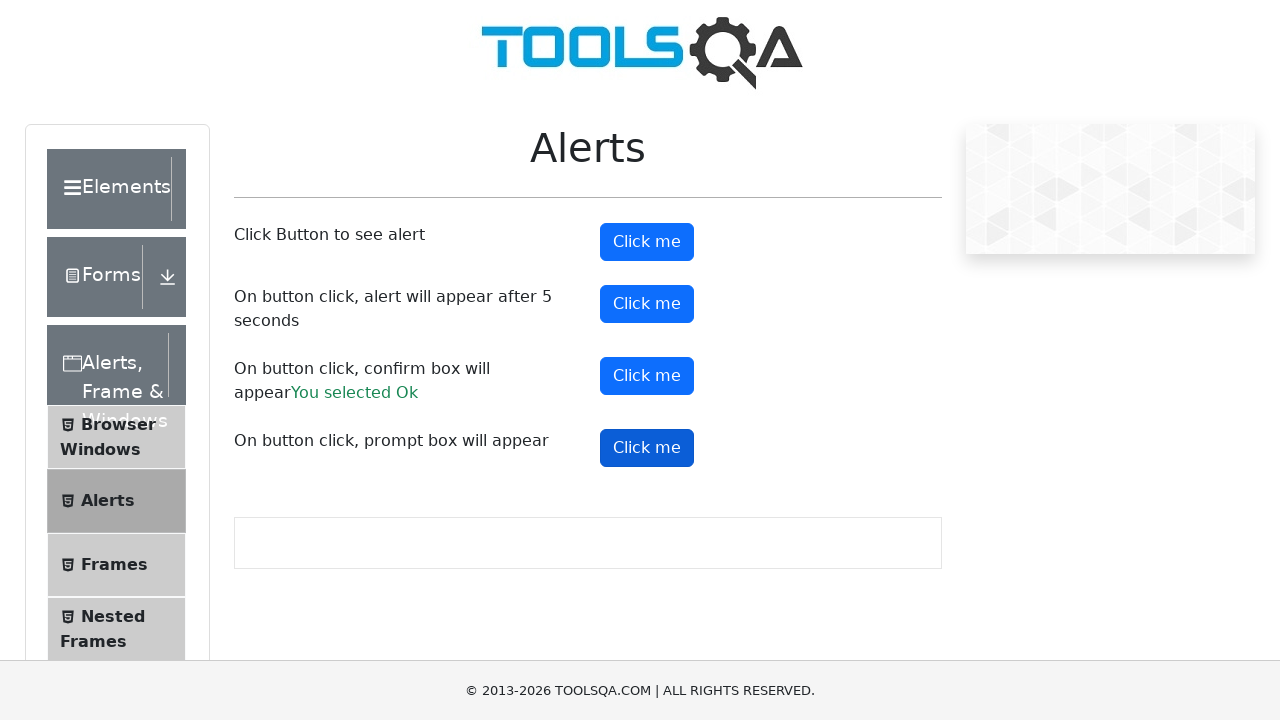

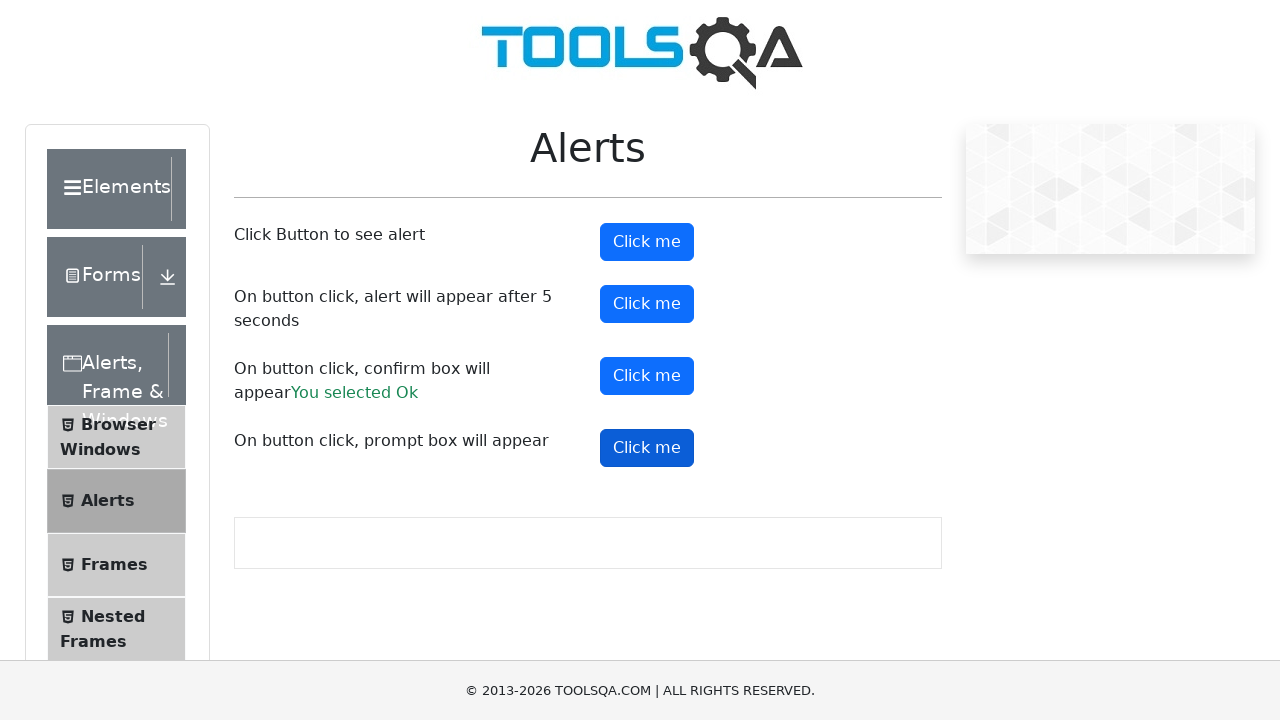